Tests JavaScript alert functionality by triggering alerts, confirming alerts contain expected text, and accepting/dismissing them

Starting URL: https://rahulshettyacademy.com/AutomationPractice/

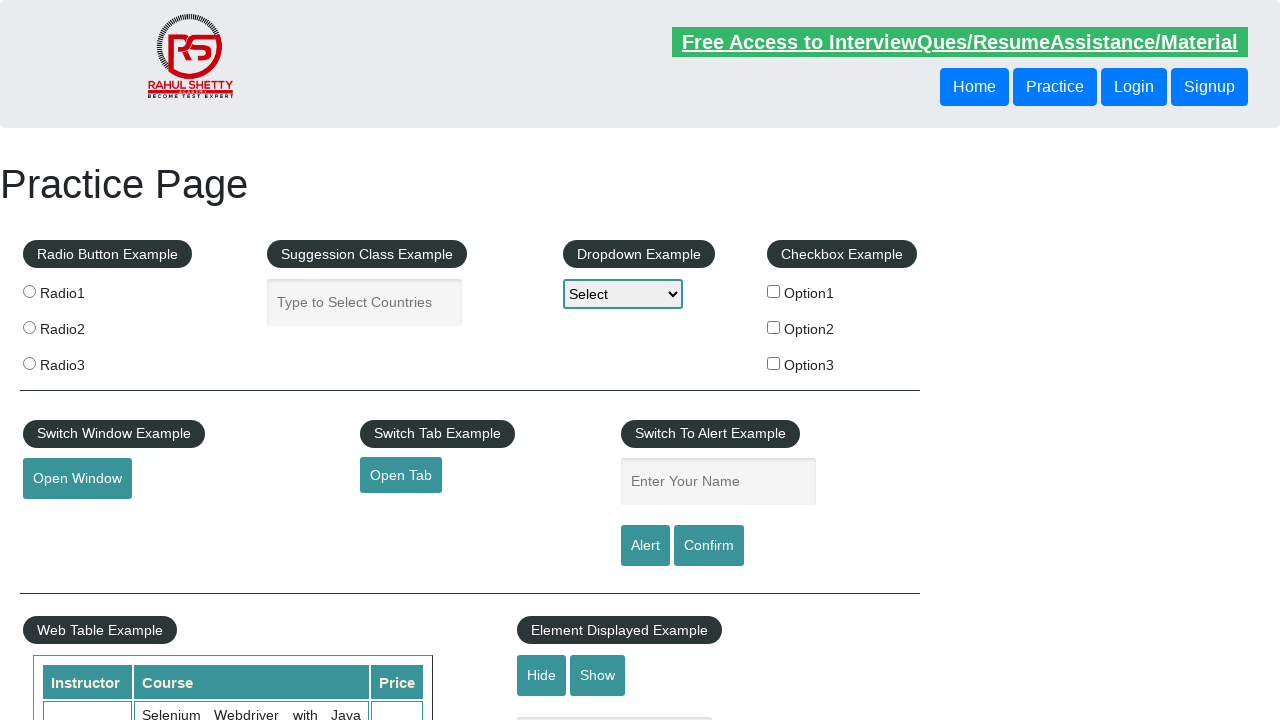

Filled name field with 'Rohan' on #name
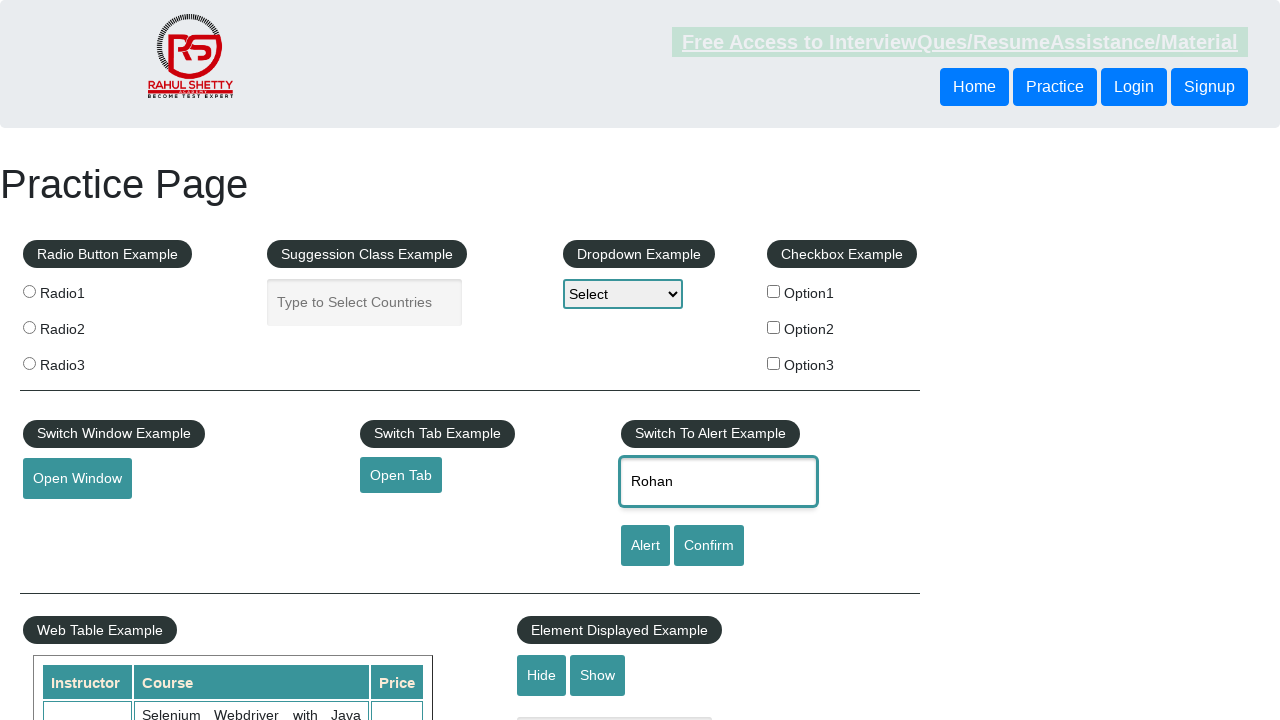

Set up dialog handler to accept alerts
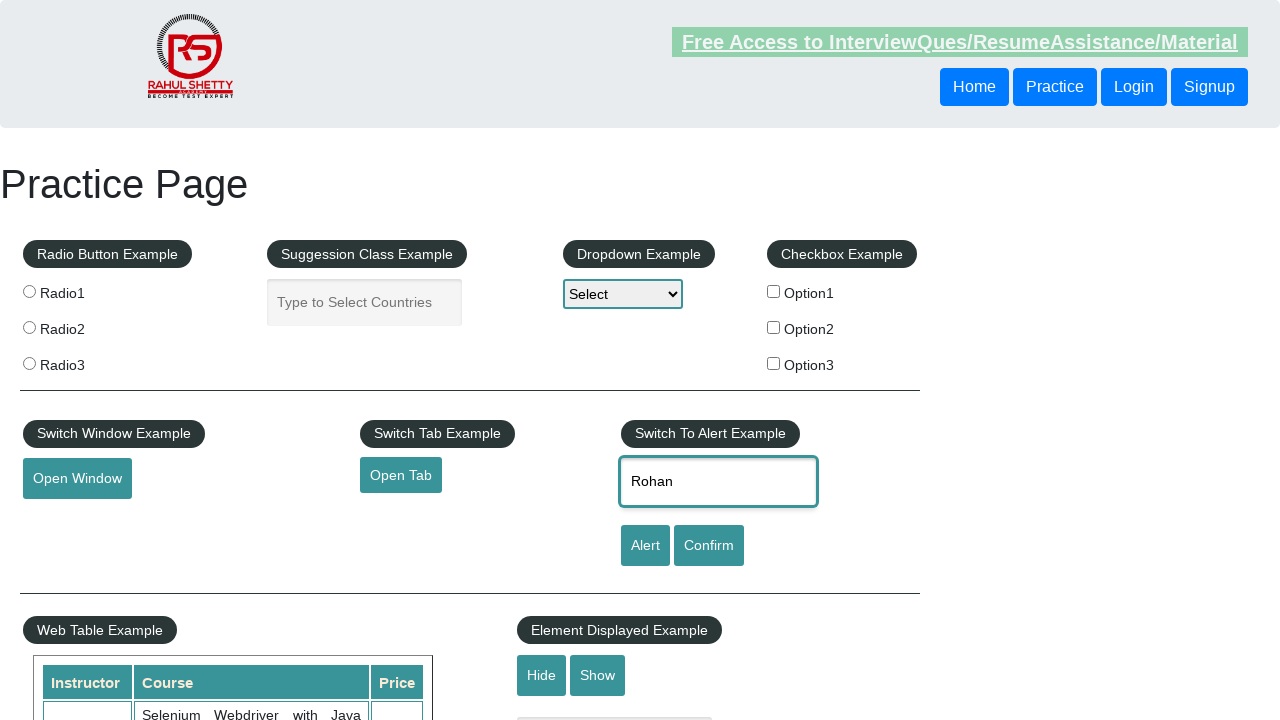

Clicked alert button and accepted the JavaScript alert at (645, 546) on #alertbtn
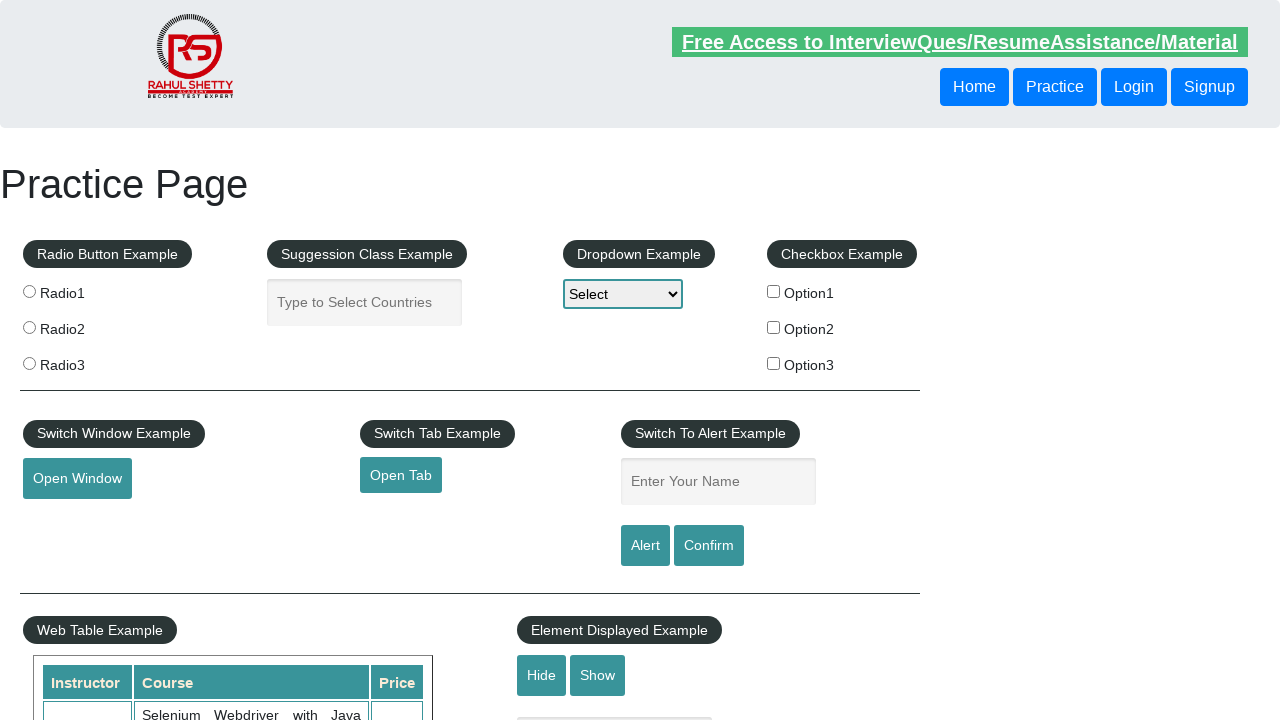

Set up dialog handler to dismiss confirm dialogs
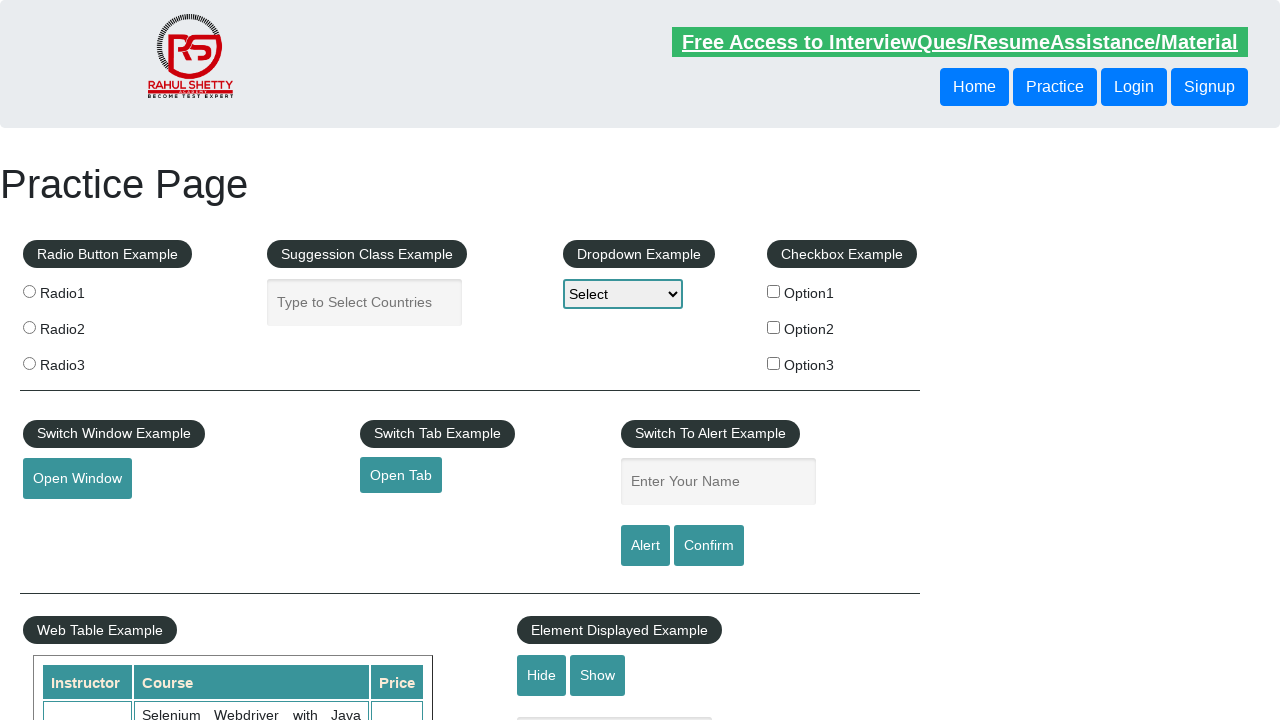

Clicked confirm button and dismissed the JavaScript confirm dialog at (709, 546) on #confirmbtn
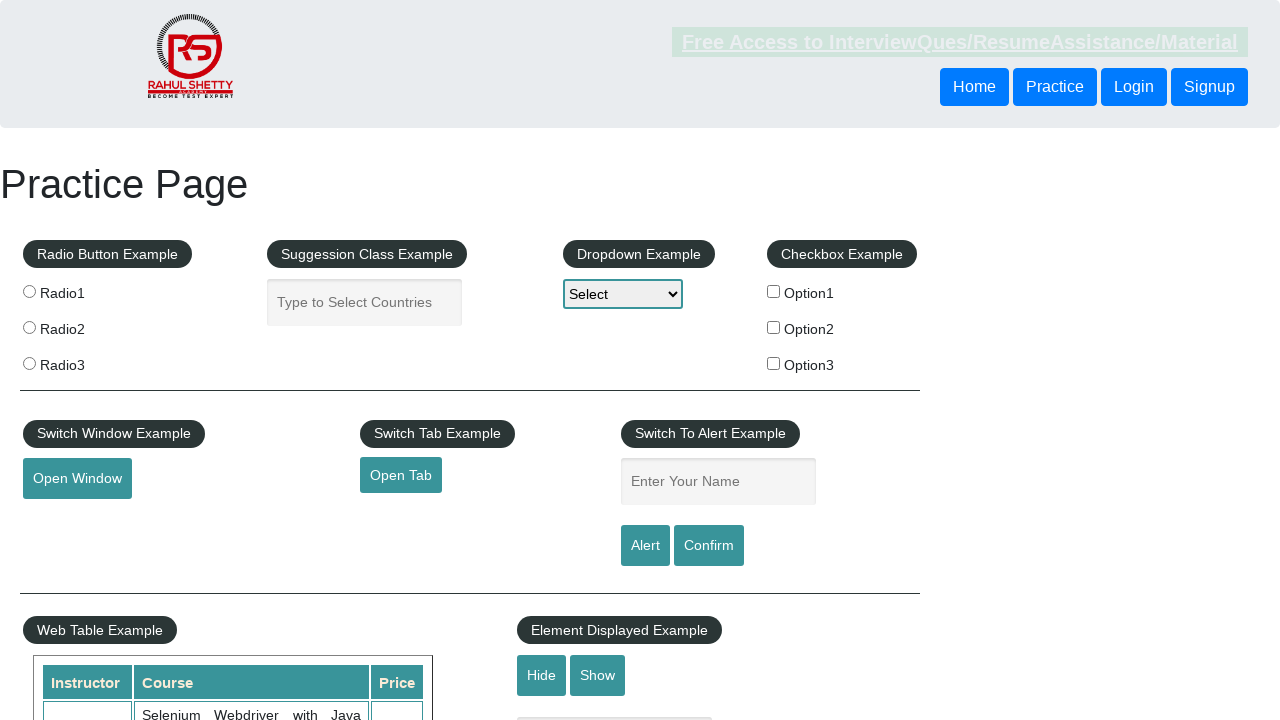

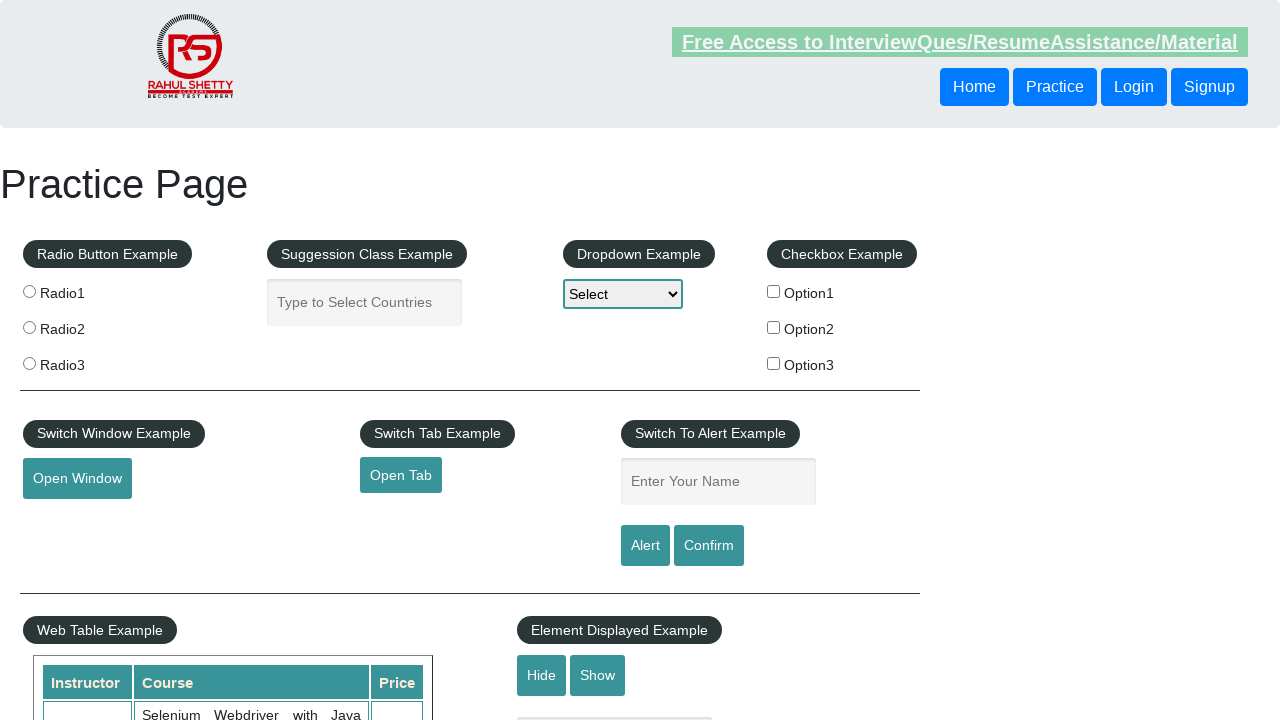